Tests autosuggest dropdown functionality by typing partial text and selecting a matching option from the suggestions

Starting URL: https://rahulshettyacademy.com/dropdownsPractise/

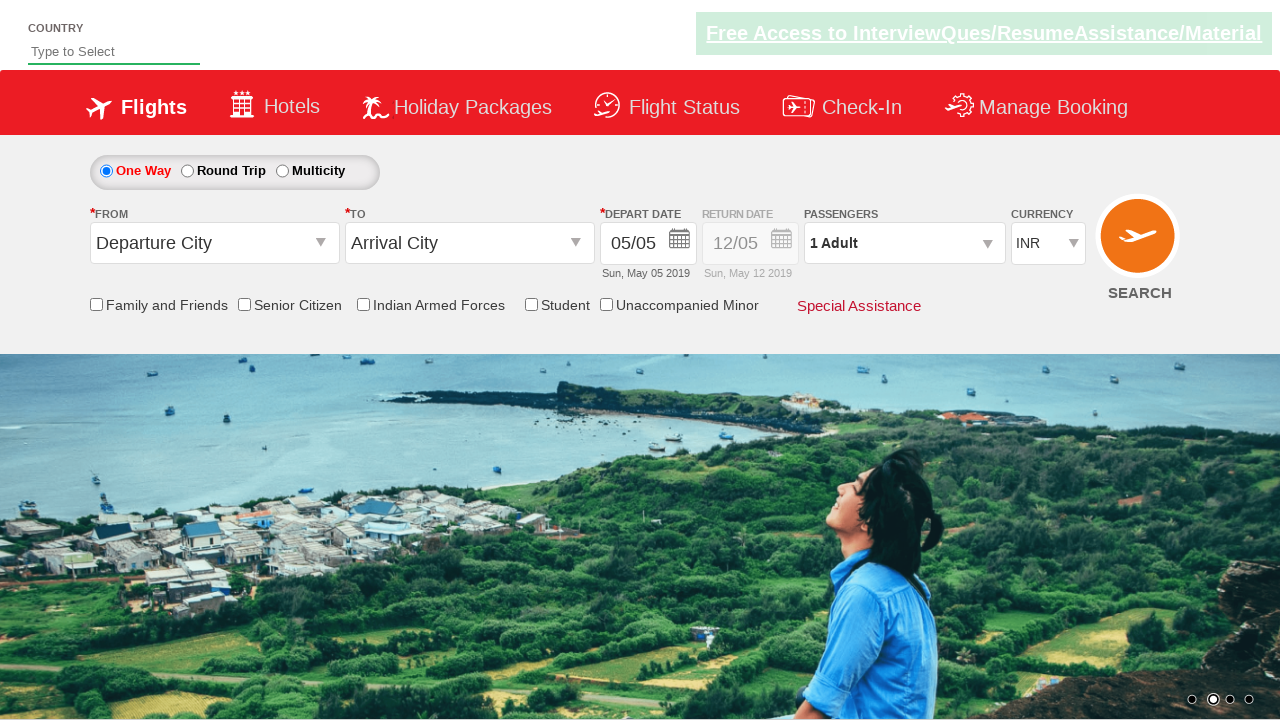

Typed 'sw' in autosuggest field on #autosuggest
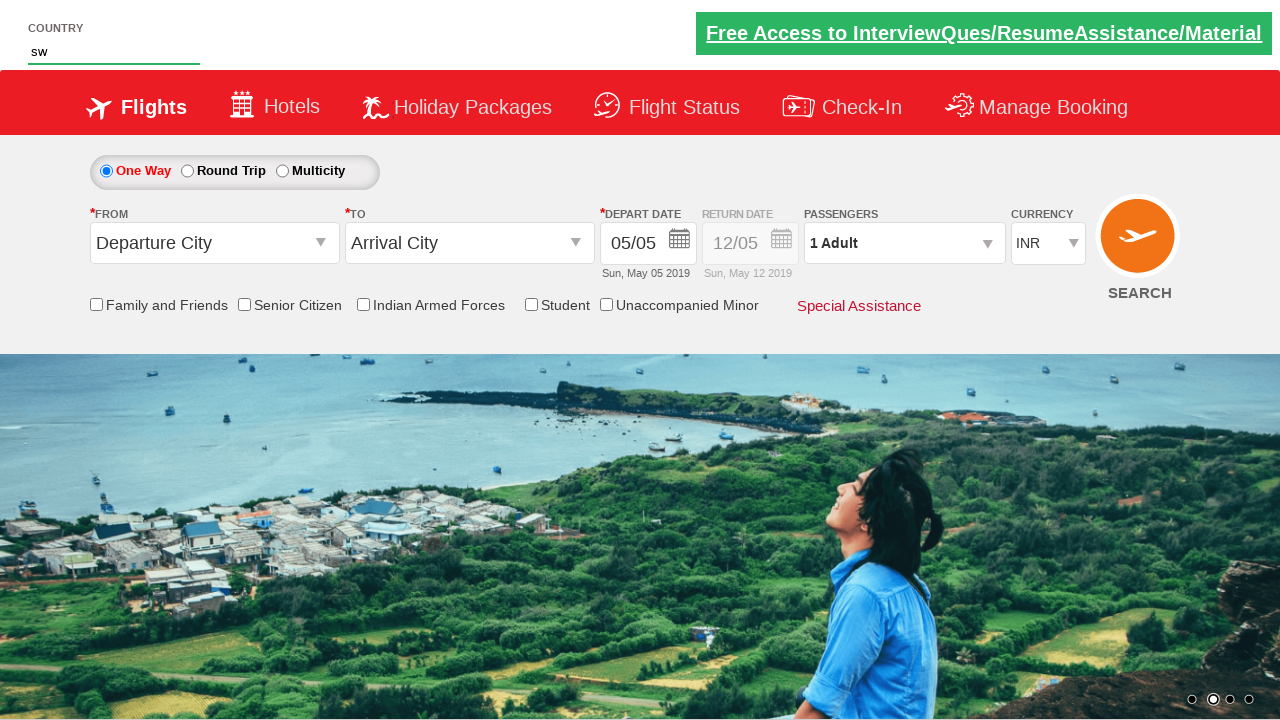

Autosuggest dropdown options loaded
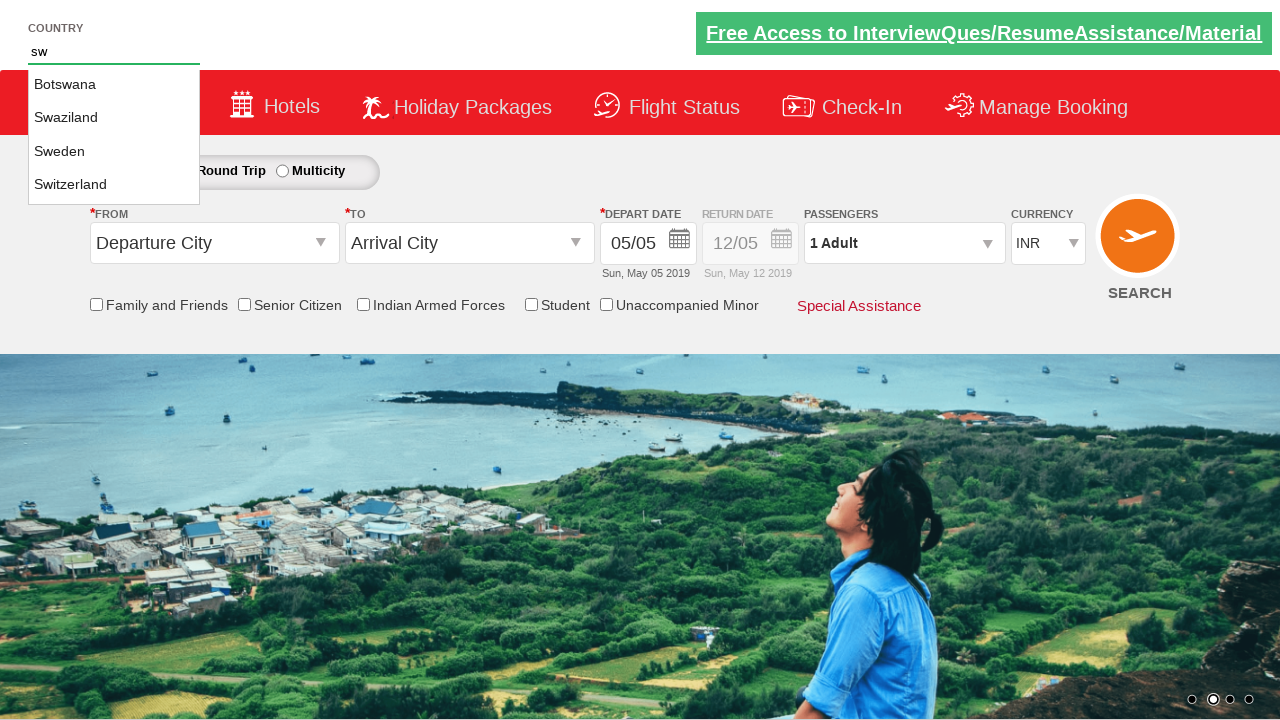

Selected 'Switzerland' from autosuggest dropdown at (114, 185) on li[class='ui-menu-item'] a >> nth=3
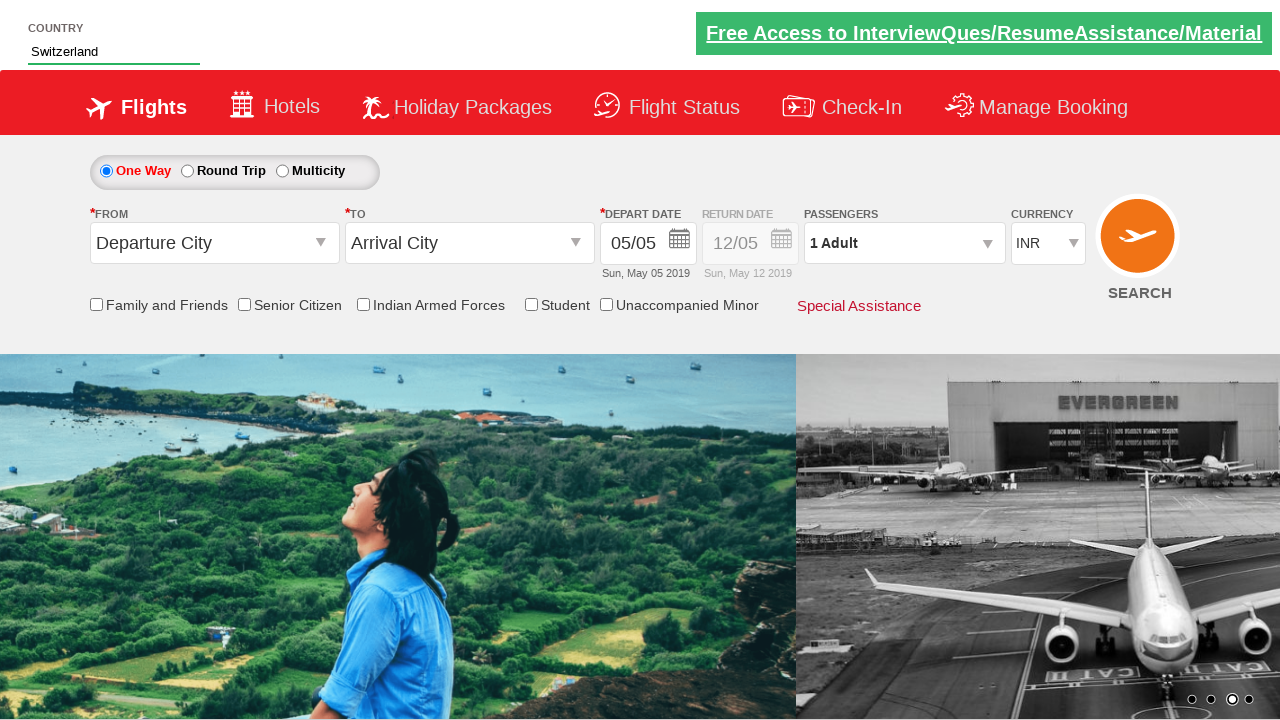

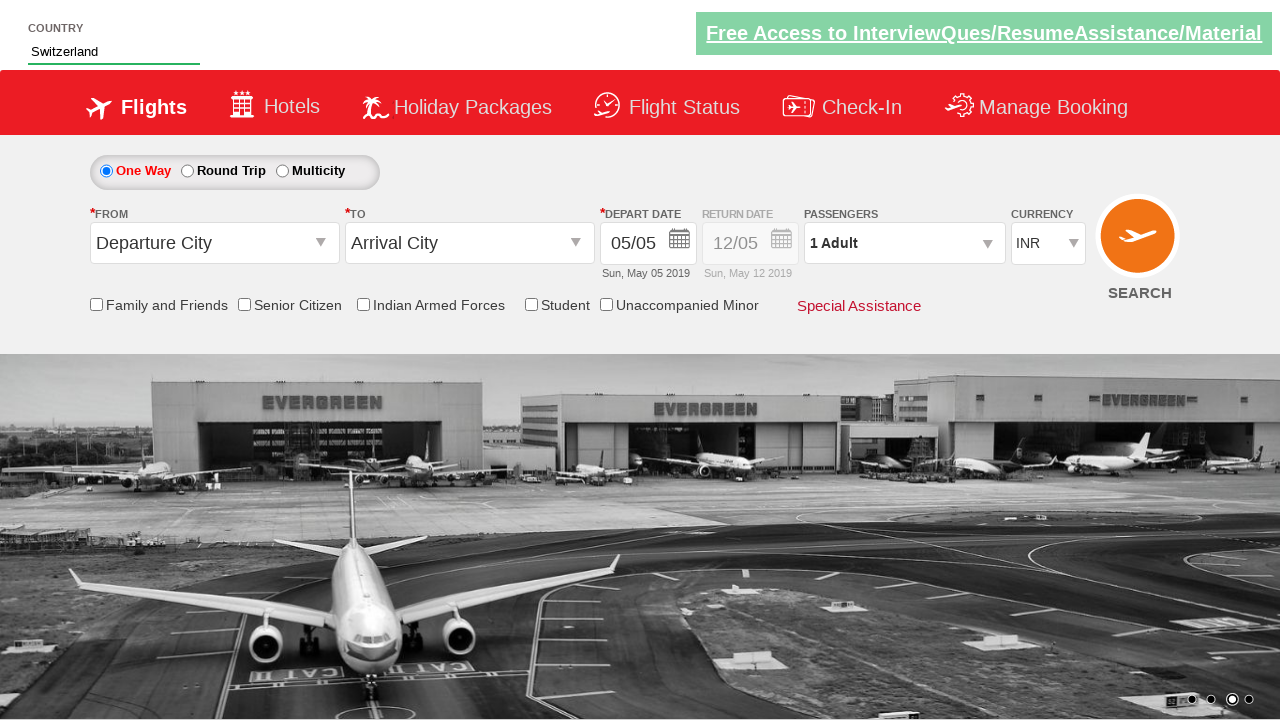